Tests a contact form by filling in name, email, phone number, subject, and message fields, then clicking the submit button

Starting URL: https://rupok-koiry.vercel.app/

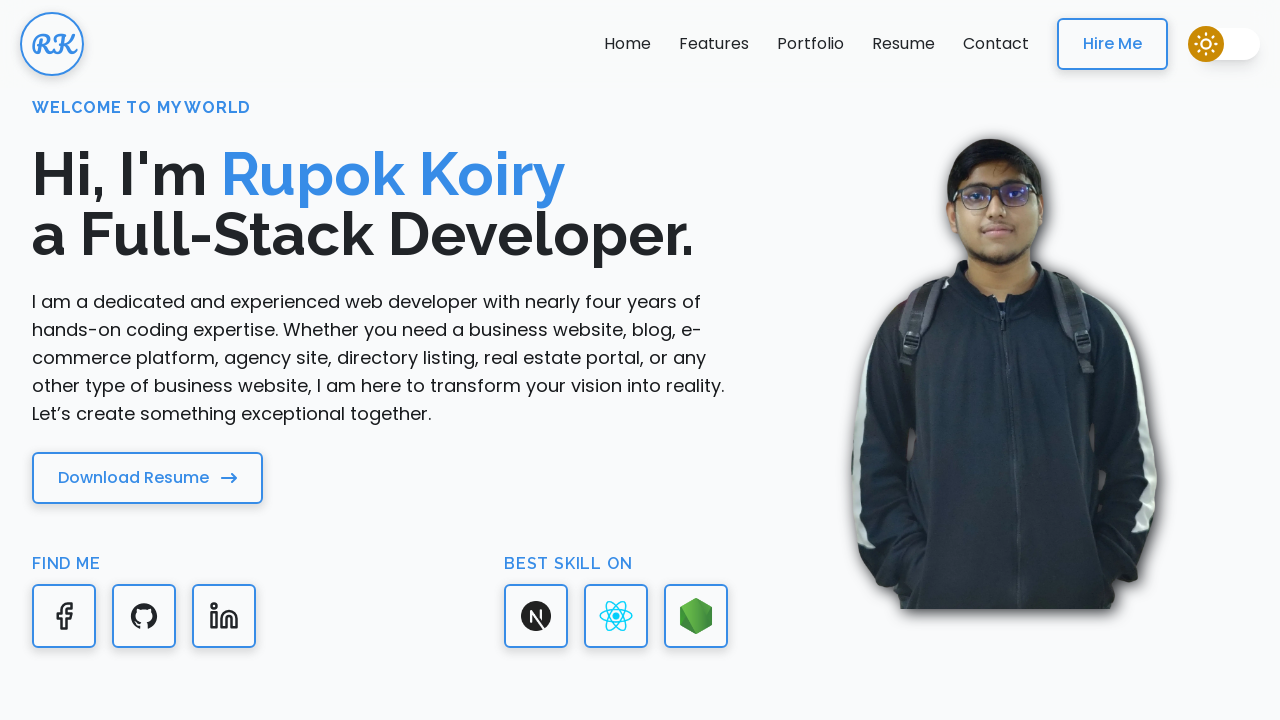

Name field selector loaded
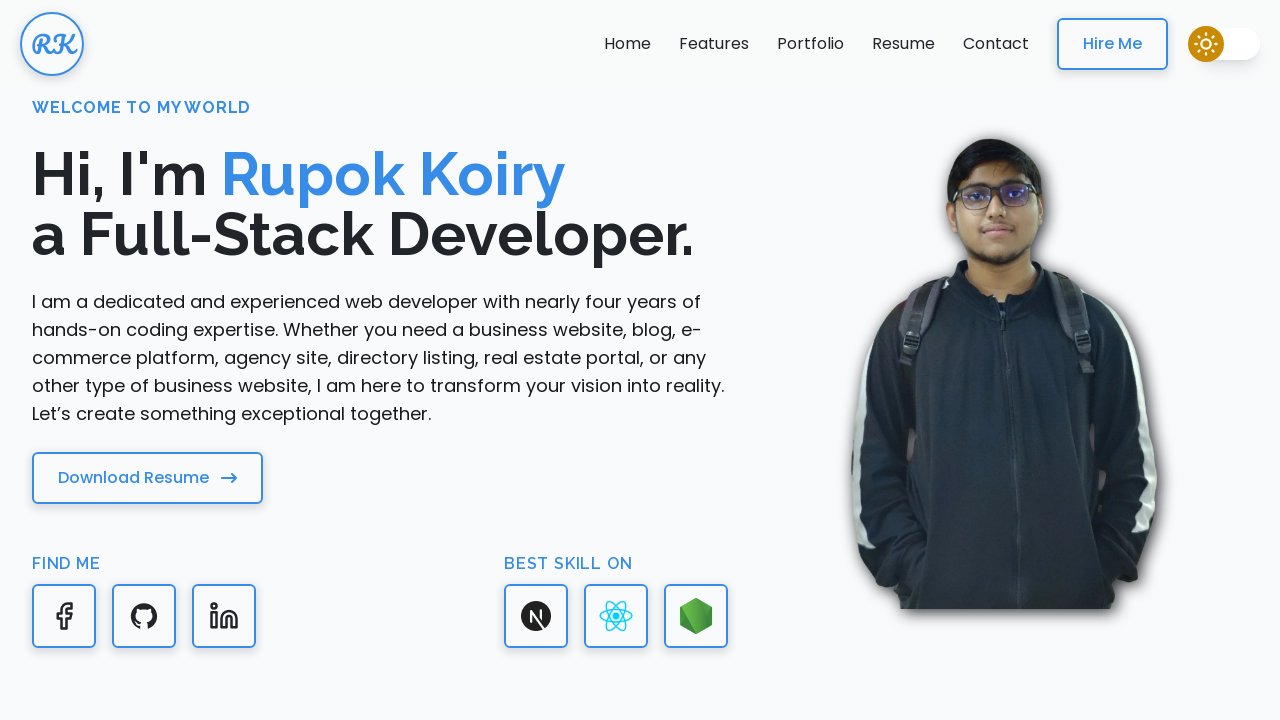

Filled name field with 'Marcus Thompson' on #name
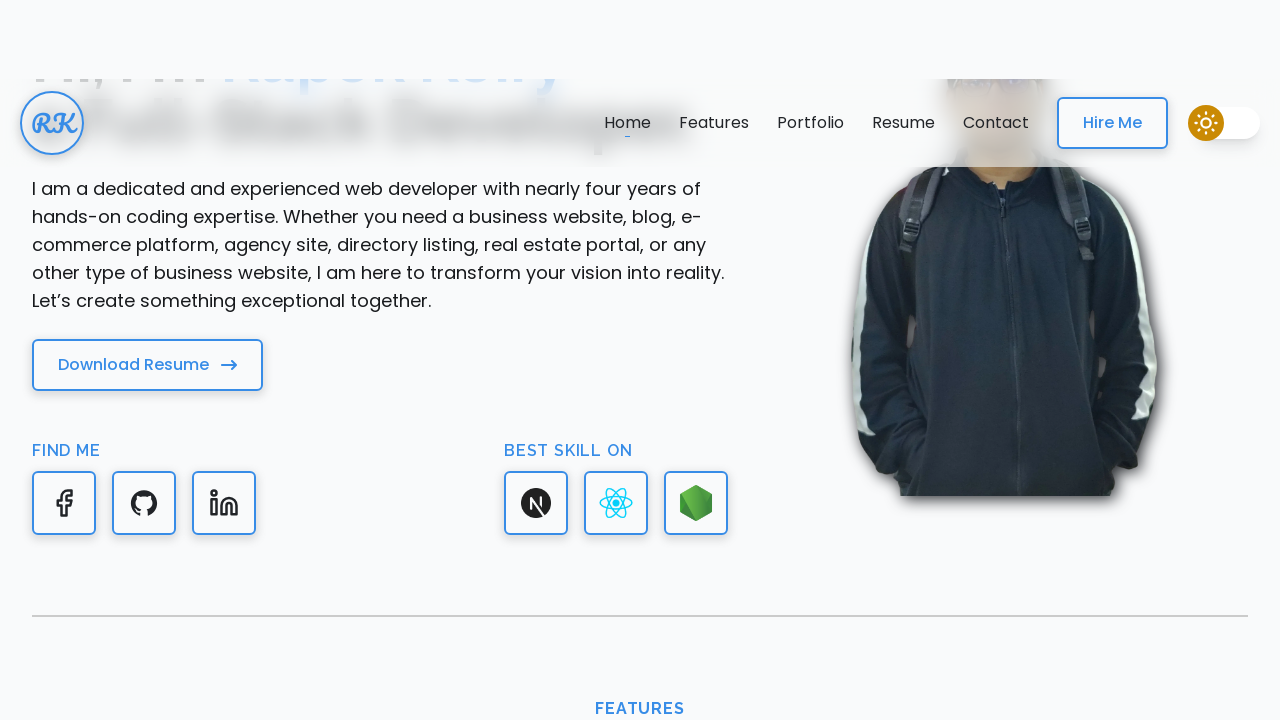

Filled email field with 'marcus.thompson@example.com' on #email
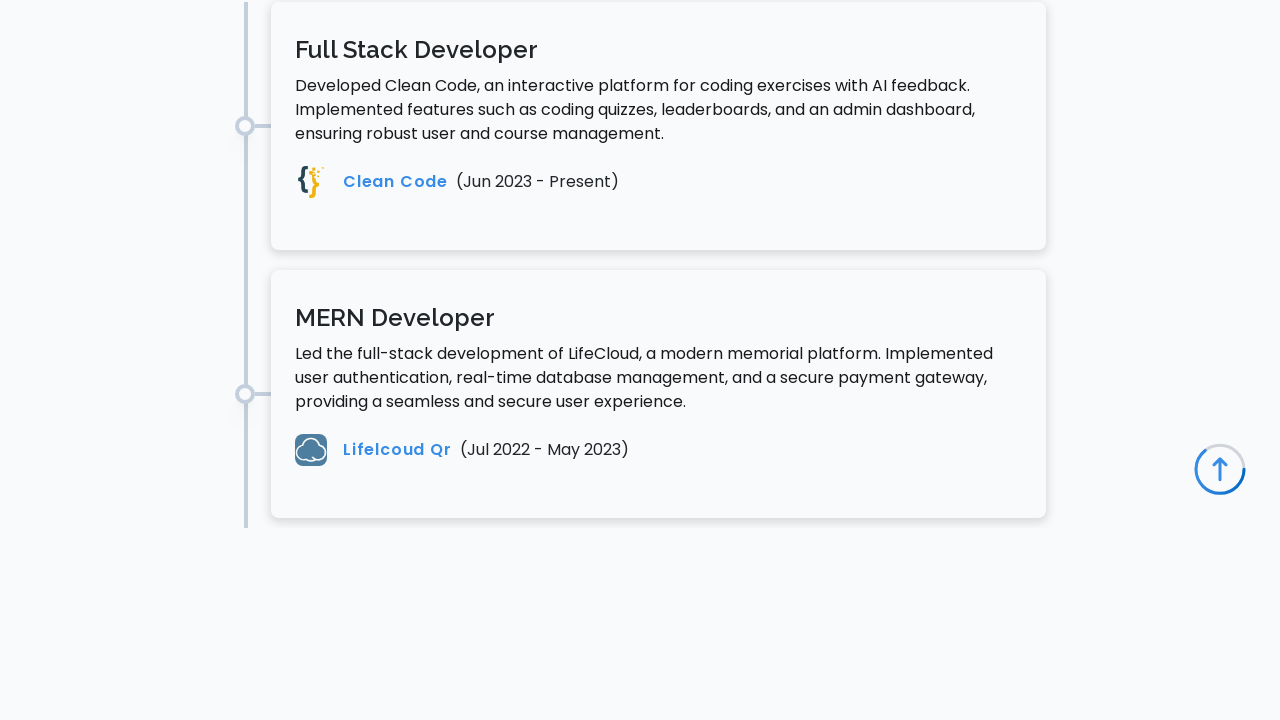

Filled phone number field with '01845678901' on #number
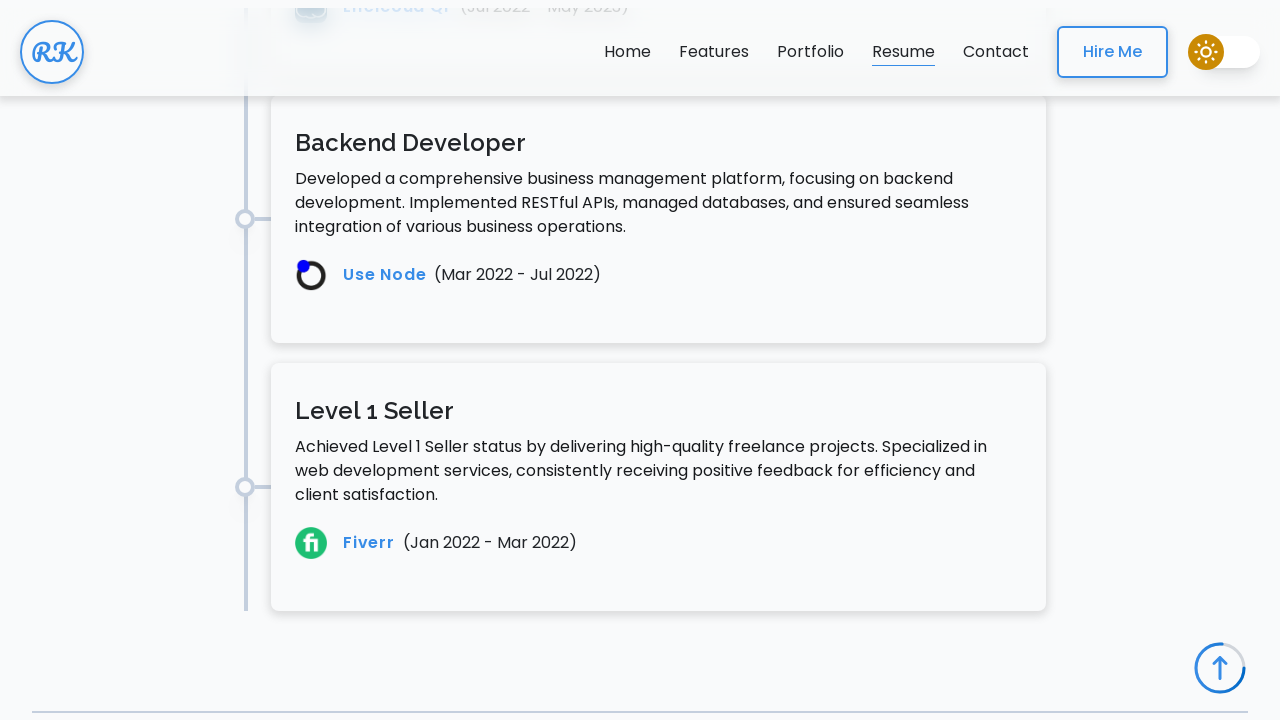

Filled subject field with 'Website Inquiry' on #subject
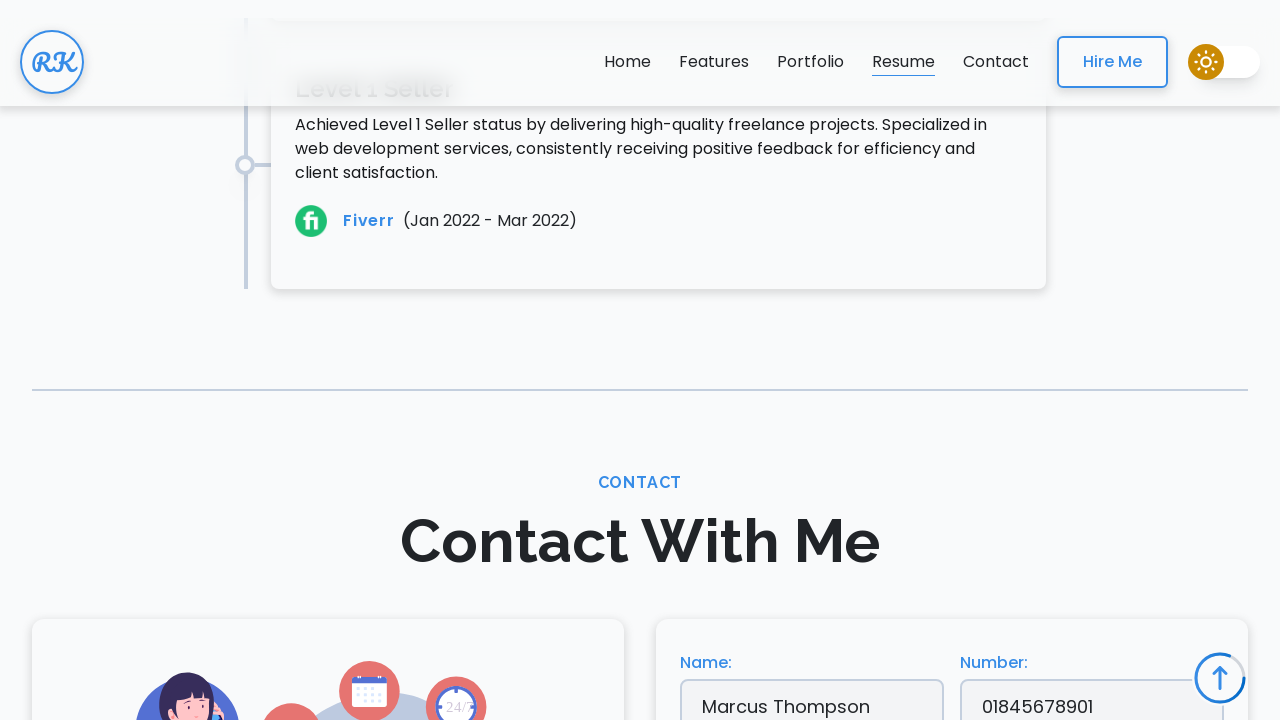

Filled message field with inquiry text on #message
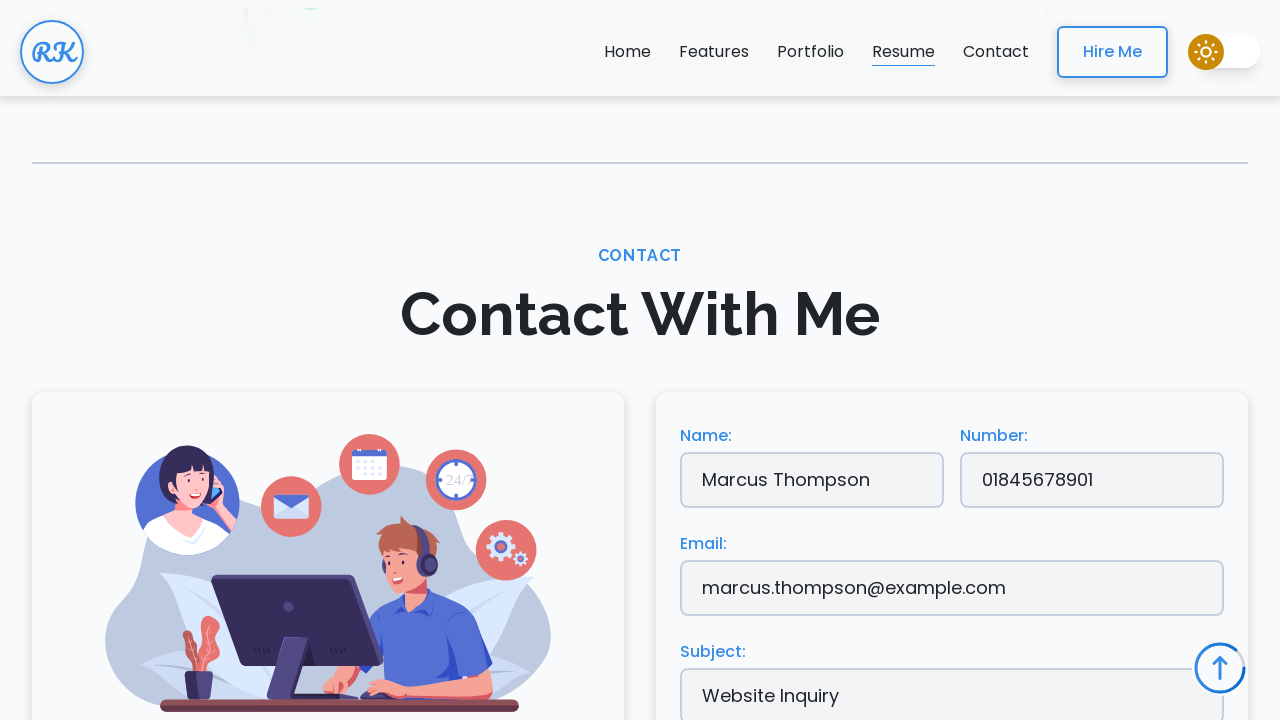

Clicked submit button to submit contact form at (148, 360) on .text-center.block.gradient-transition.rounded-md.bg-default.text-primary.shadow
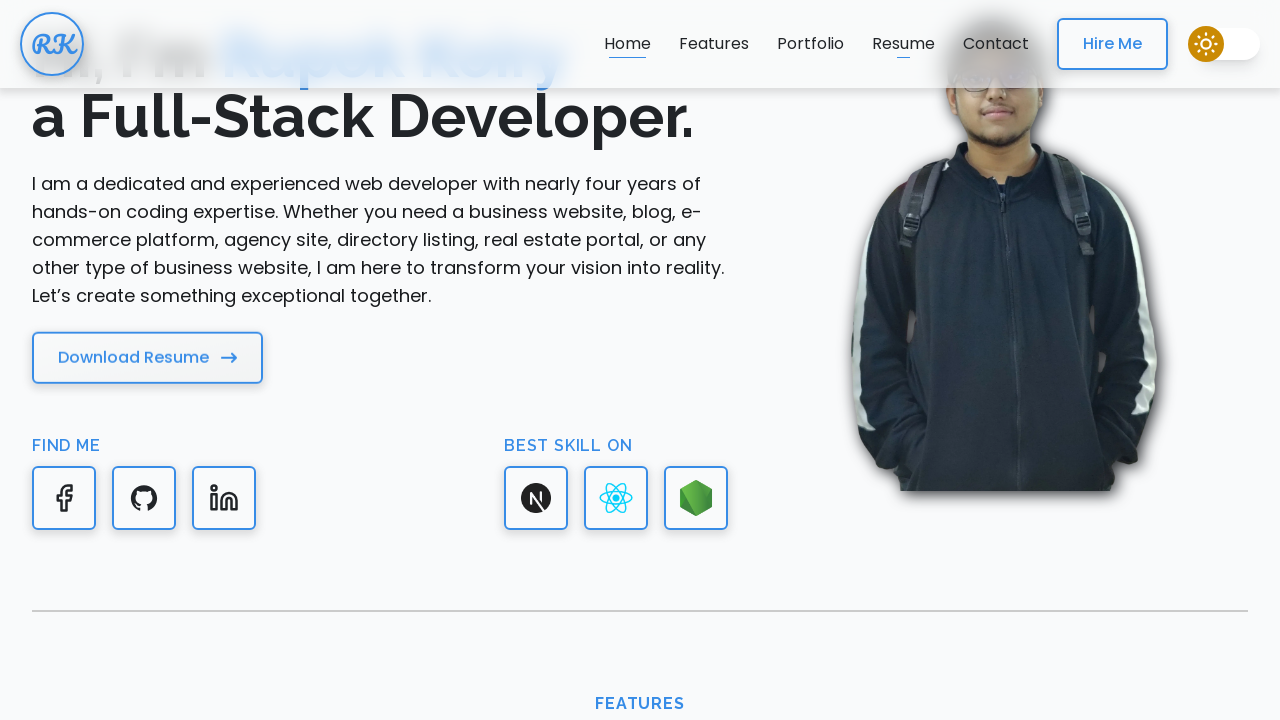

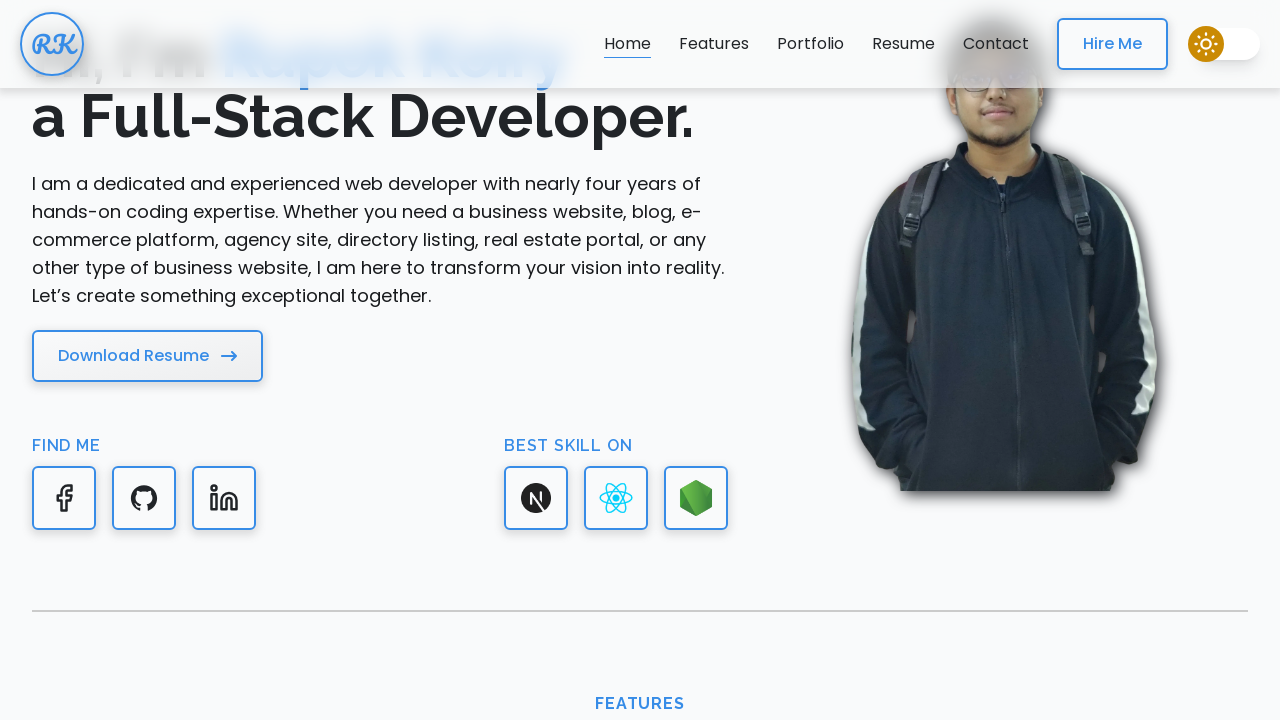